Tests iframe handling by navigating to a frames demo page, clicking on the iFrame tab, and identifying all iframe elements on the page

Starting URL: https://www.globalsqa.com/demo-site/frames-and-windows/#google_vignette

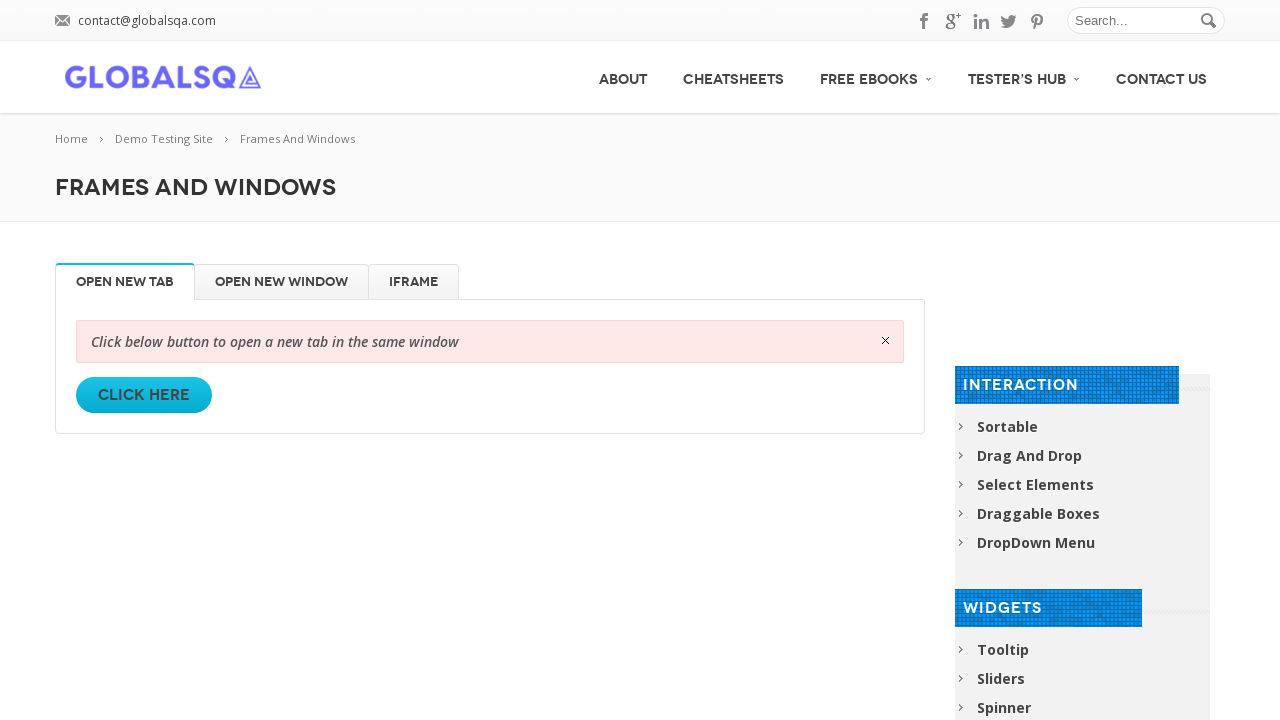

Clicked on the iFrame tab at (414, 282) on li#iFrame
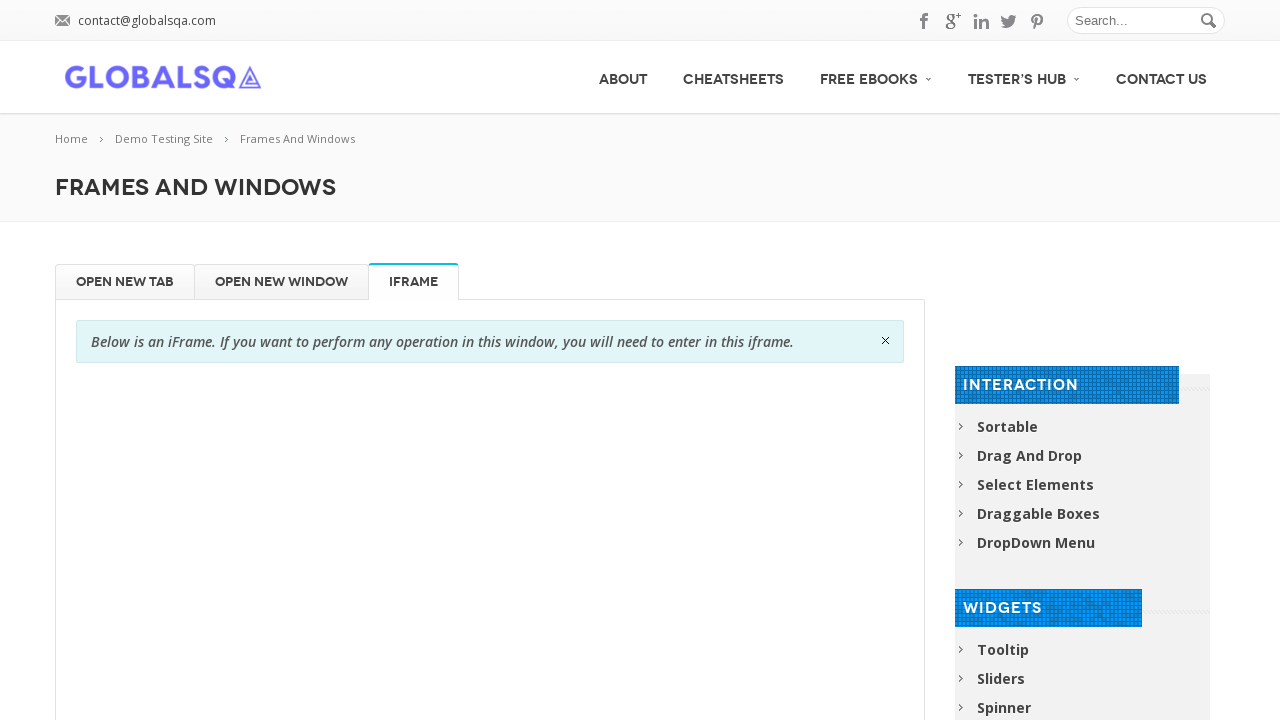

Waited for iframe elements to be present on the page
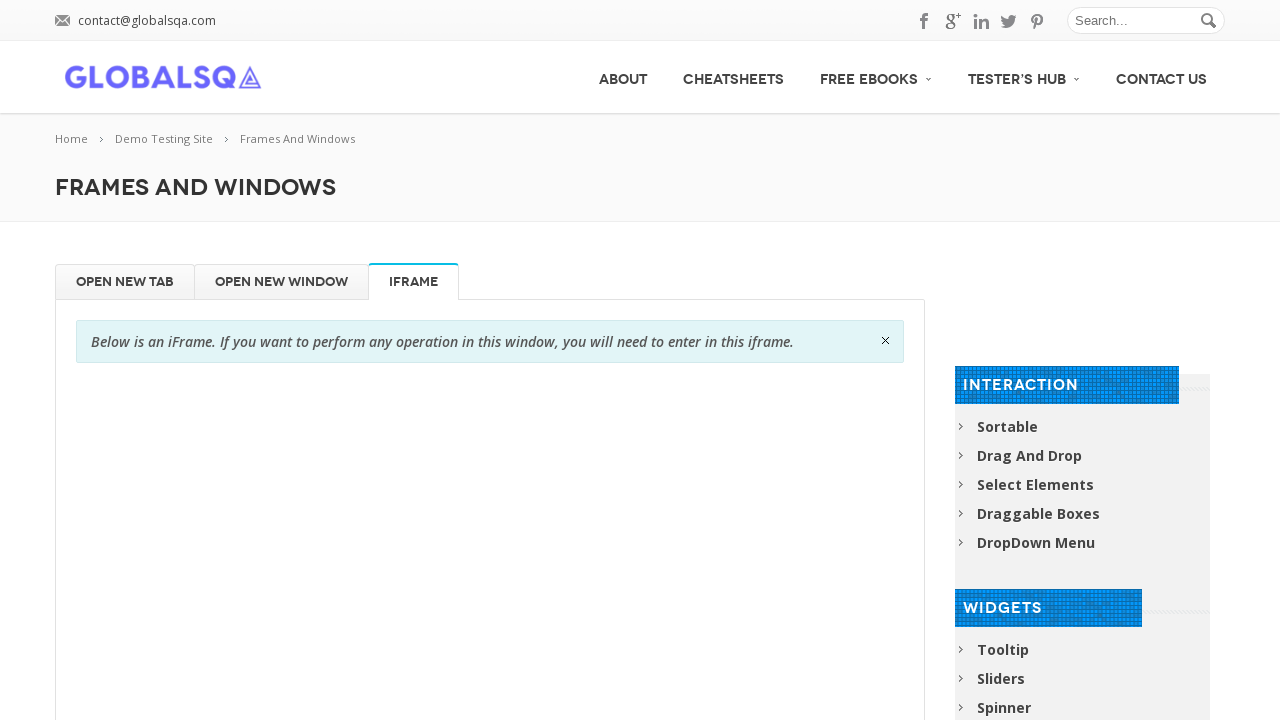

Located all iframe elements on the page
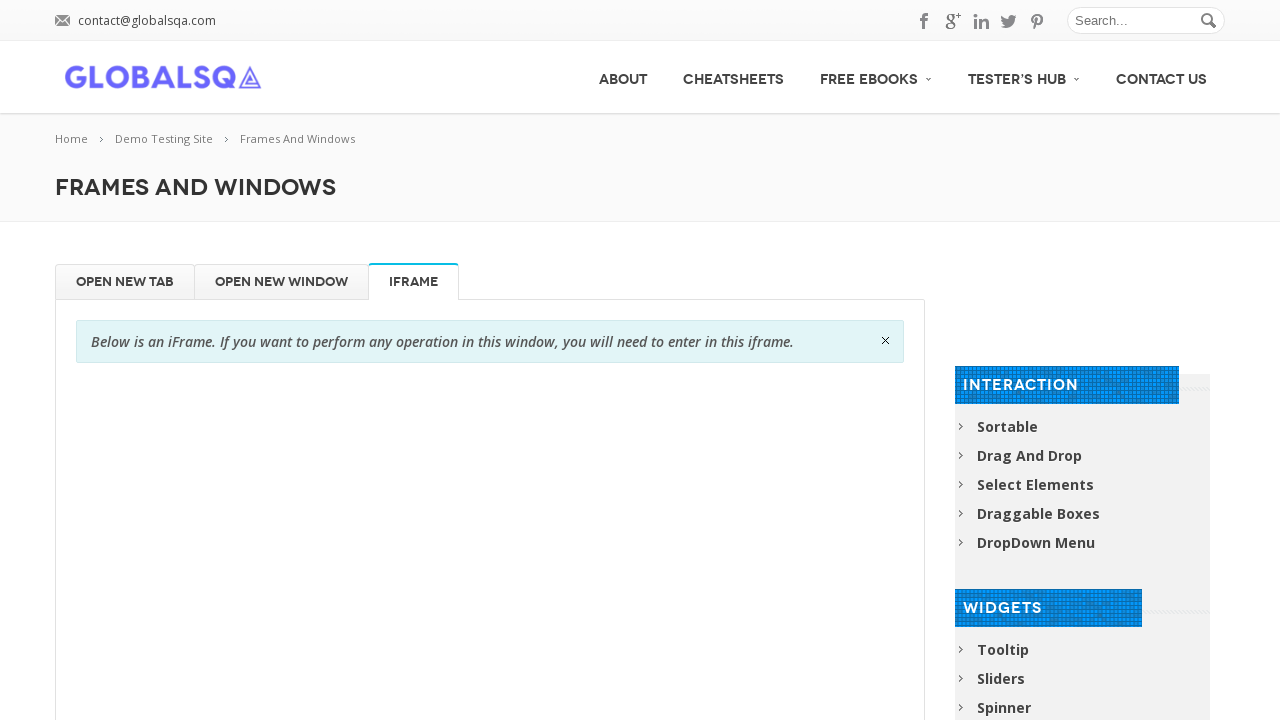

Verified first iframe is loaded and ready
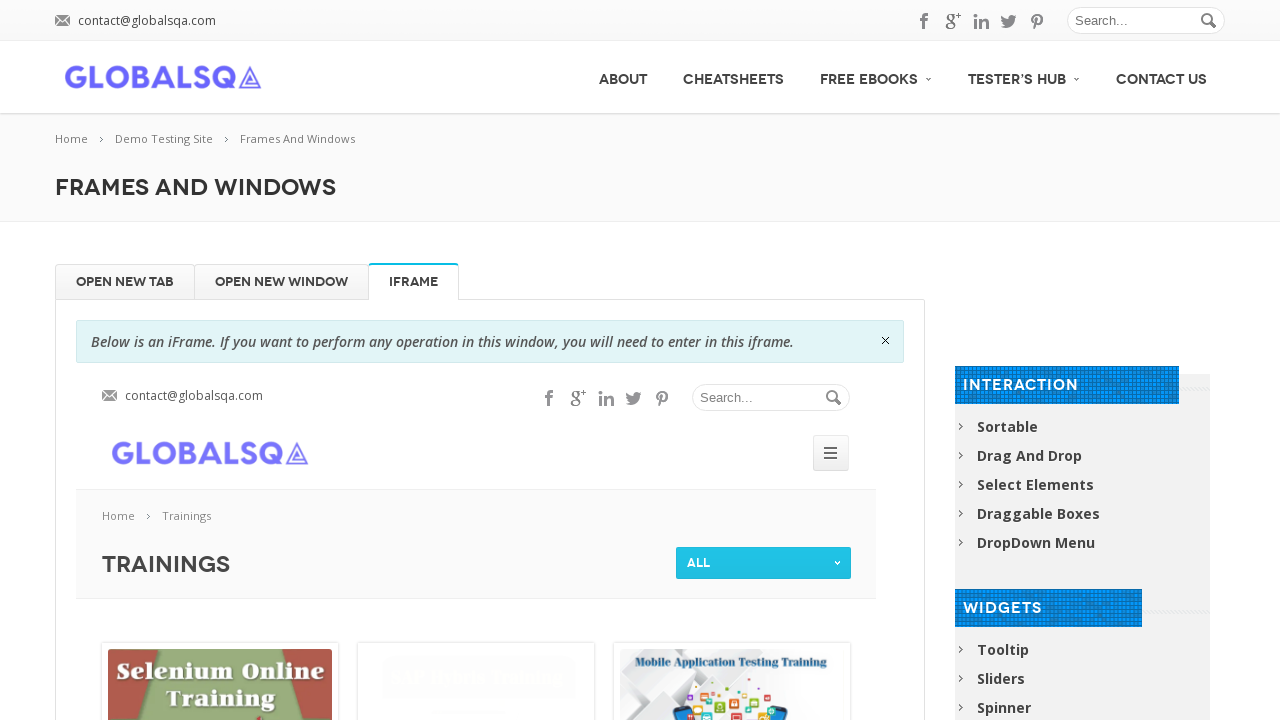

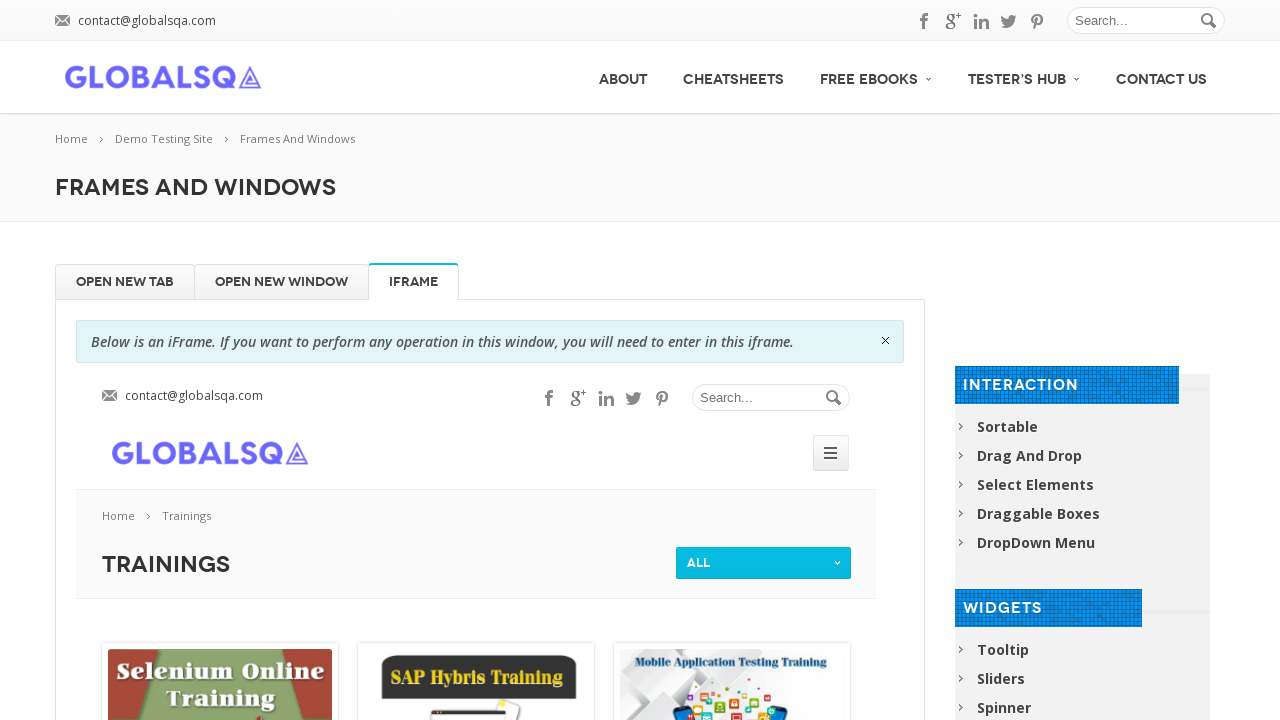